Hovers over the first profile image to reveal the hidden caption, then clicks the "View profile" link

Starting URL: http://the-internet.herokuapp.com/hovers

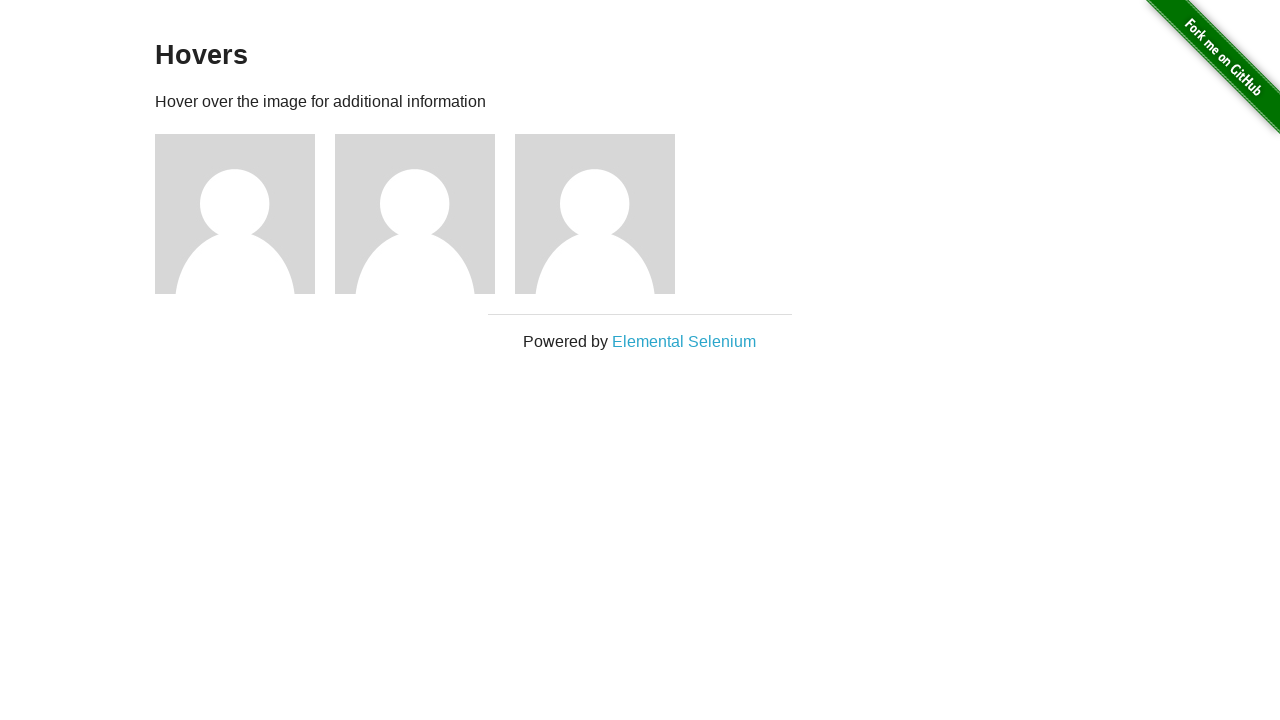

Hovered over the first profile image to reveal hidden caption at (245, 214) on xpath=//*[@id='content']/div/div[1]
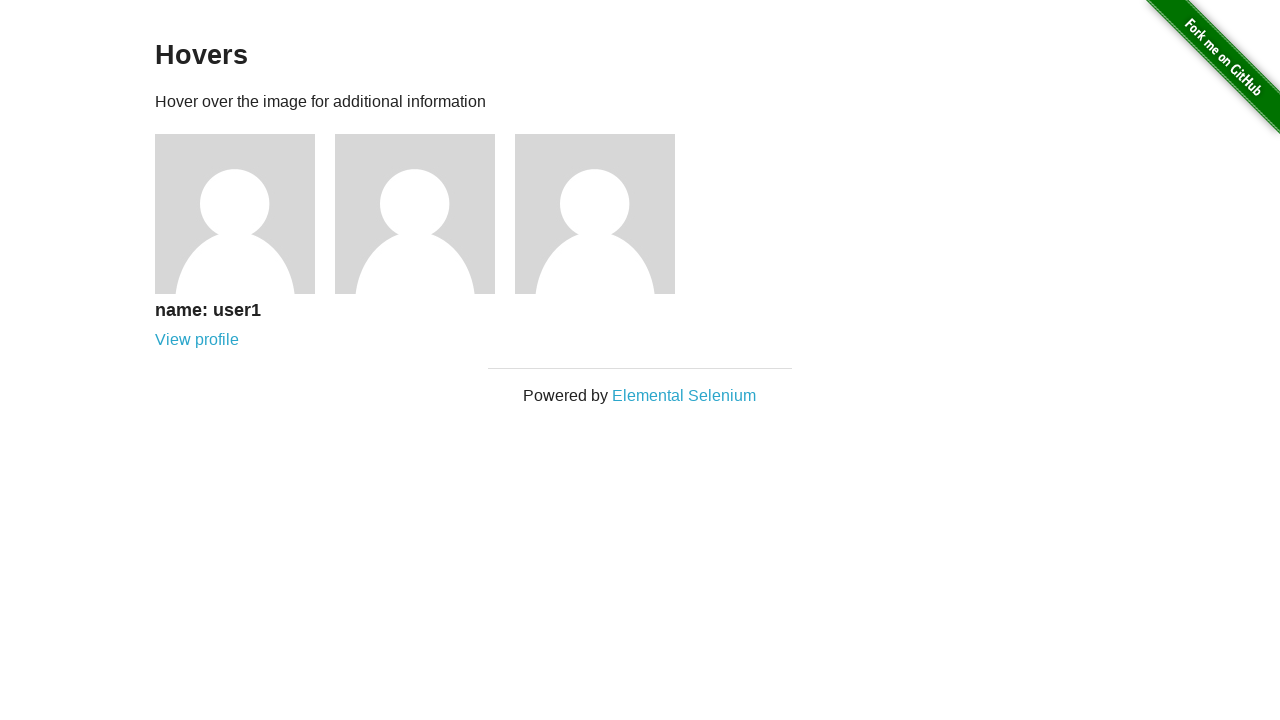

Clicked the 'View profile' link that appeared on hover at (197, 340) on xpath=//*[@id='content']/div/div[1]/div/a
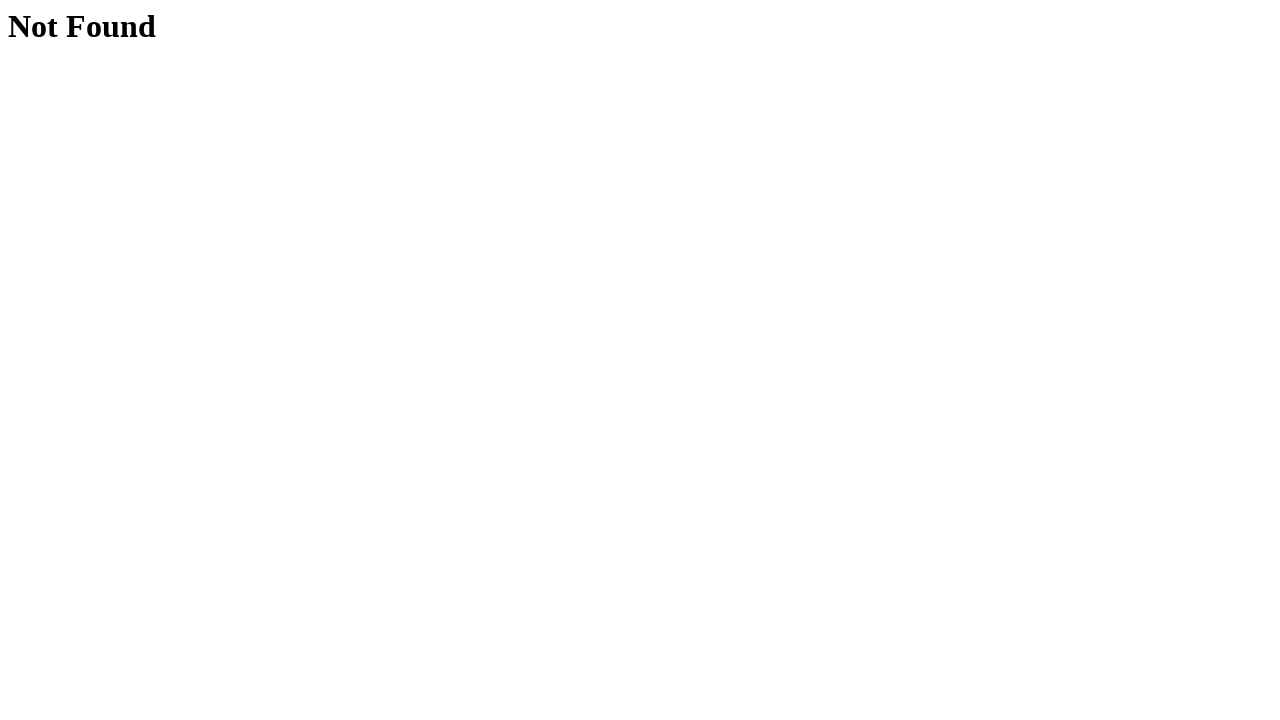

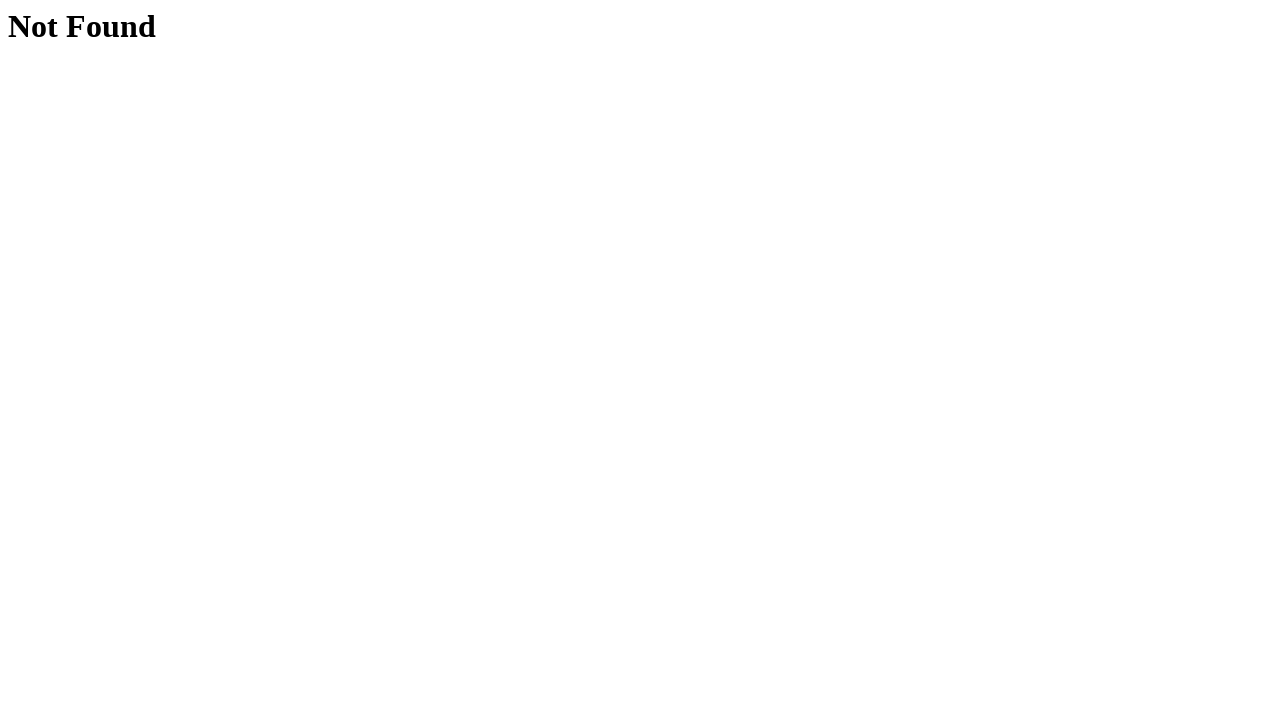